Adds a new todo item and marks it as complete by clicking the toggle checkbox, then verifies it shows as completed

Starting URL: https://todomvc.com/examples/typescript-angular/#/

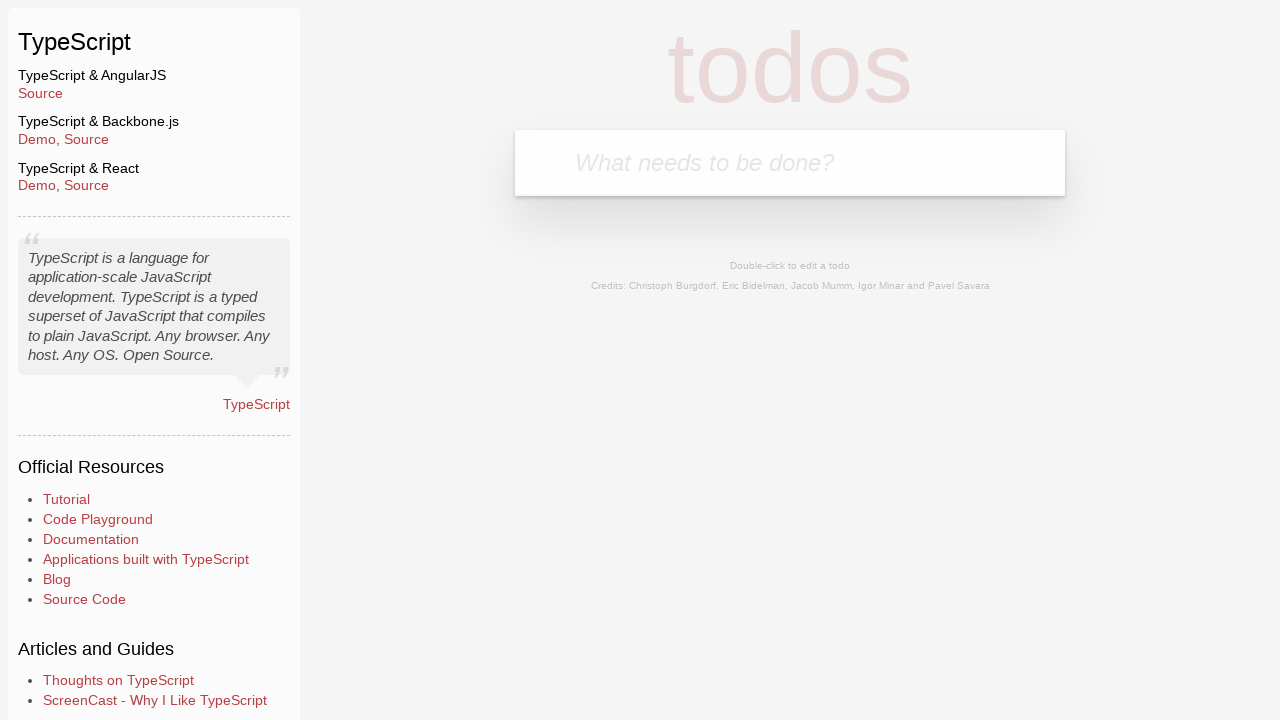

Filled new todo input field with 'Lorem' on .new-todo
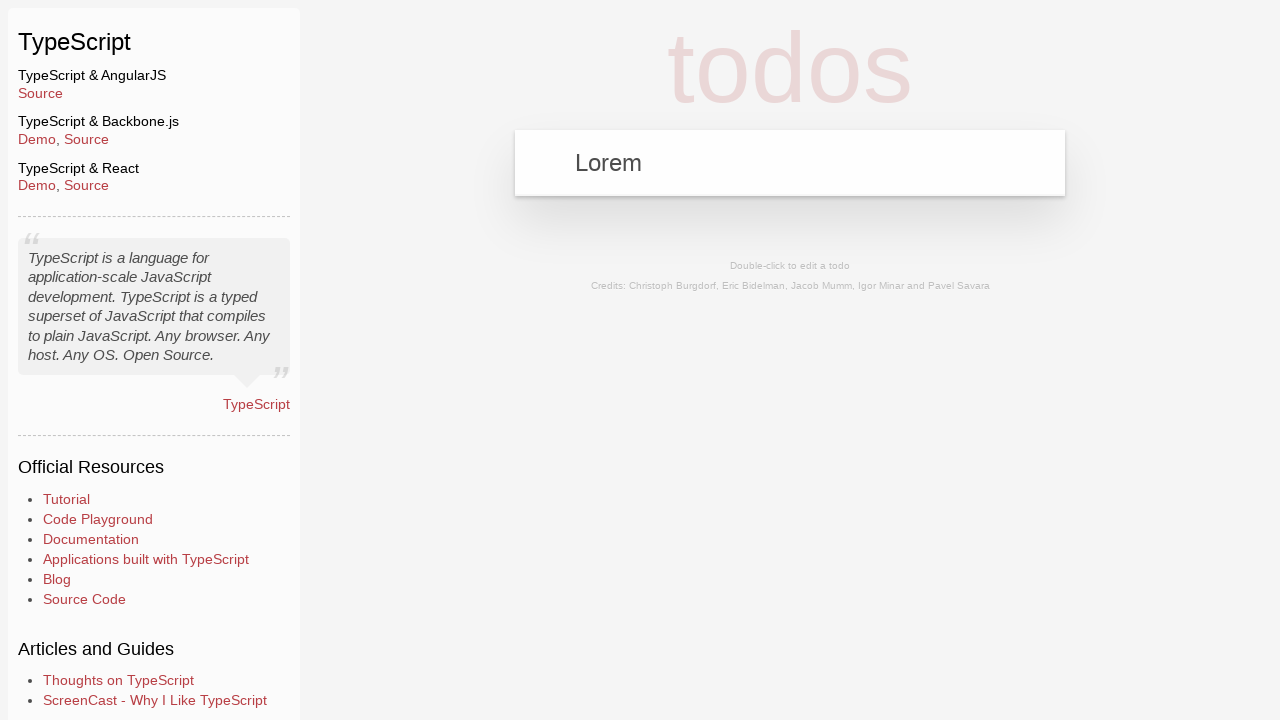

Pressed Enter to create the new todo item on .new-todo
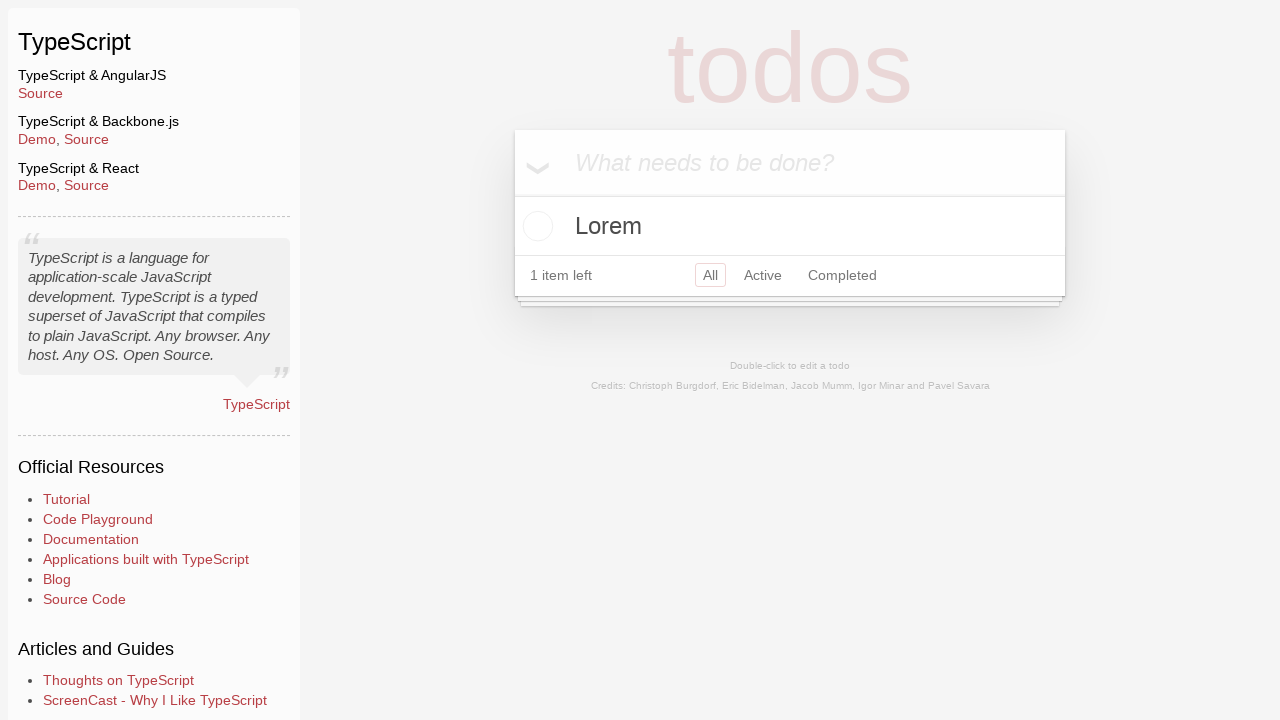

Clicked the toggle checkbox to mark todo as complete at (535, 226) on li:has-text('Lorem') .toggle
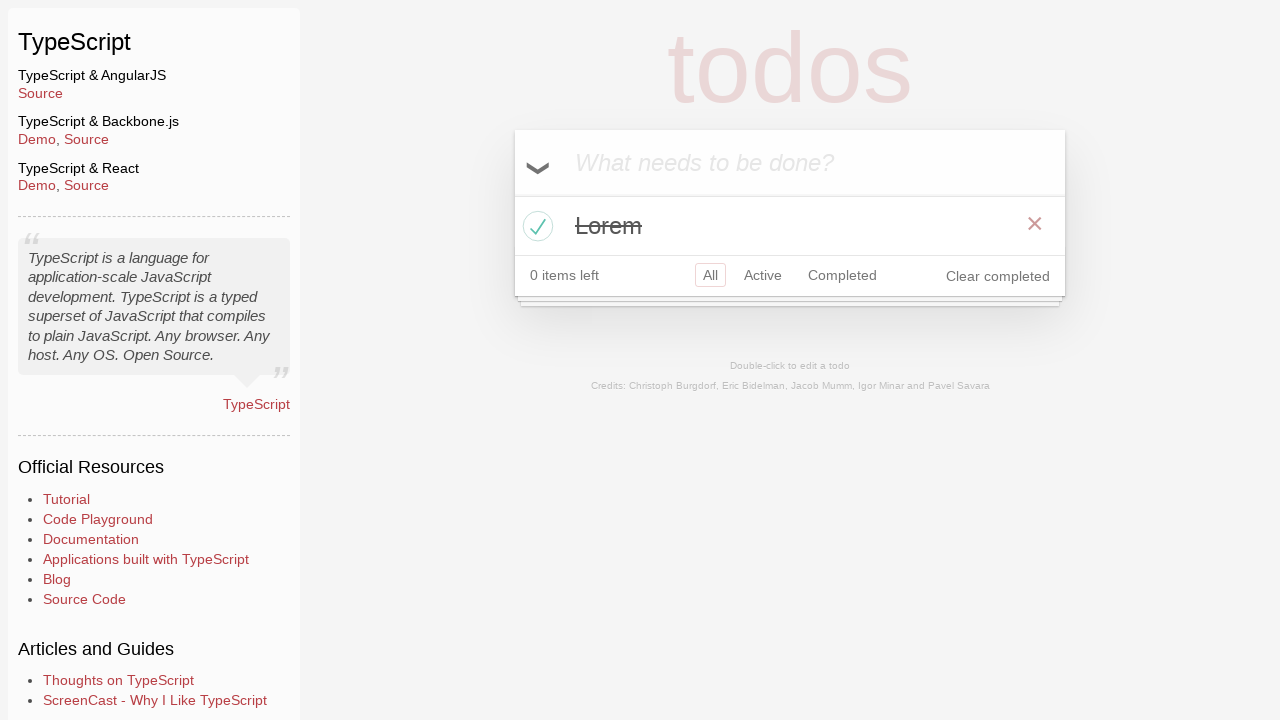

Verified the todo item is marked as completed with 'completed' class
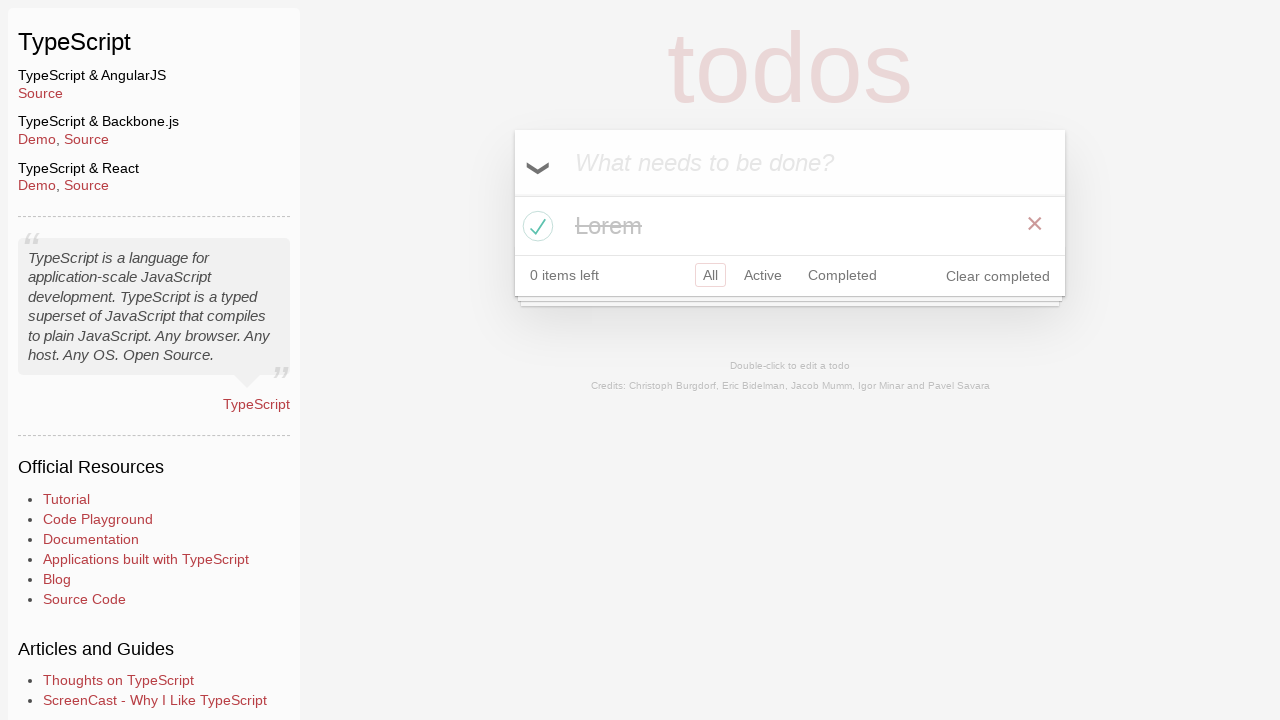

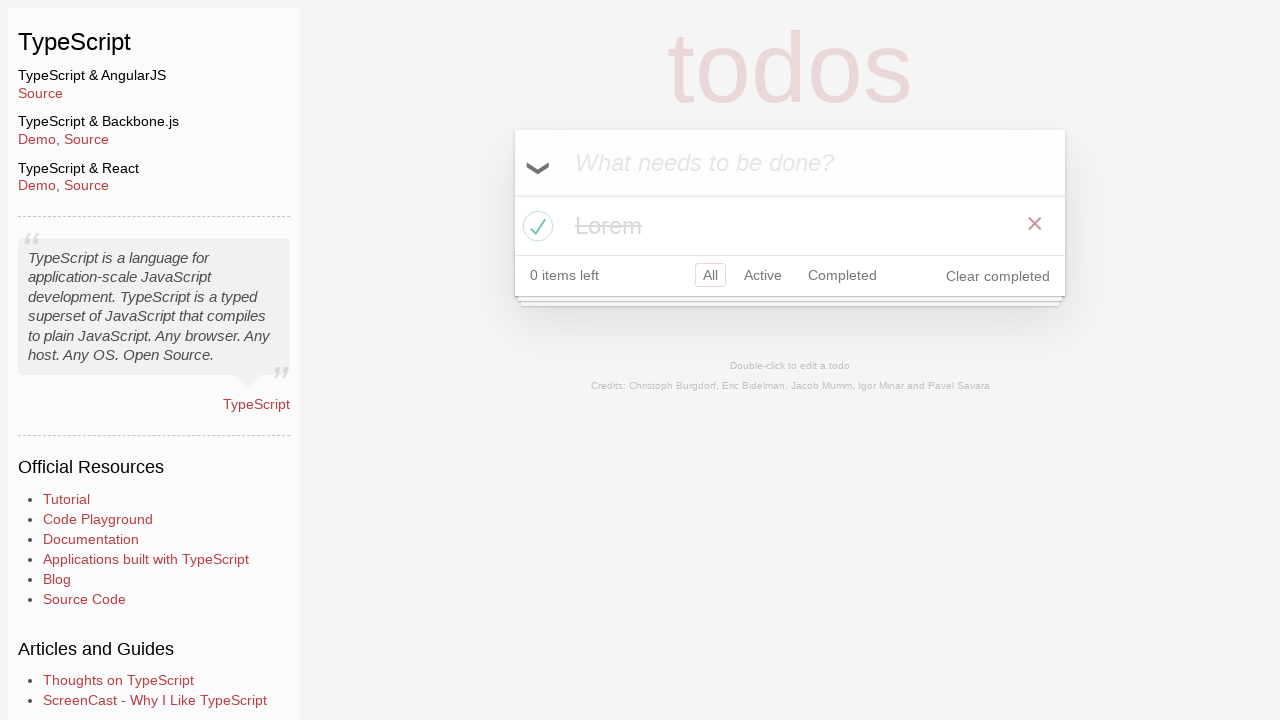